Tests file download functionality by generating a file and downloading it

Starting URL: https://www.lambdatest.com/selenium-playground/generate-file-to-download-demo

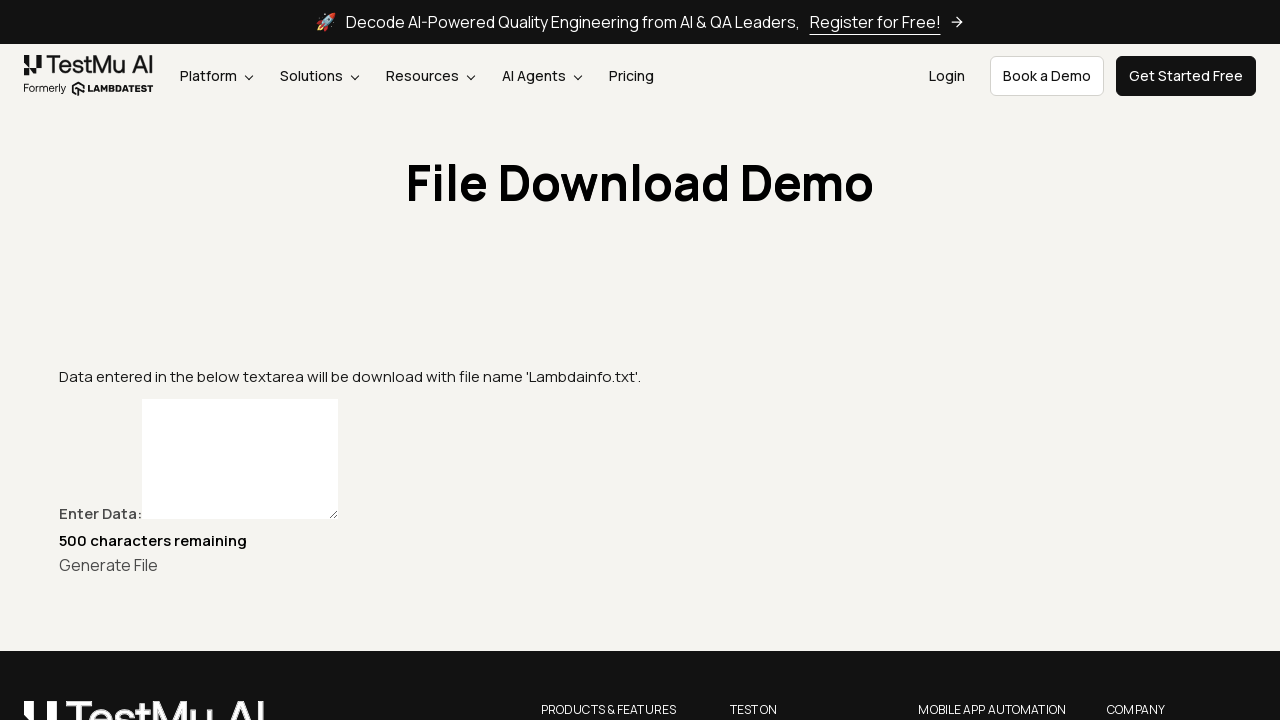

Entered text 'Like, Share, comment & subs' in textbox on #textbox
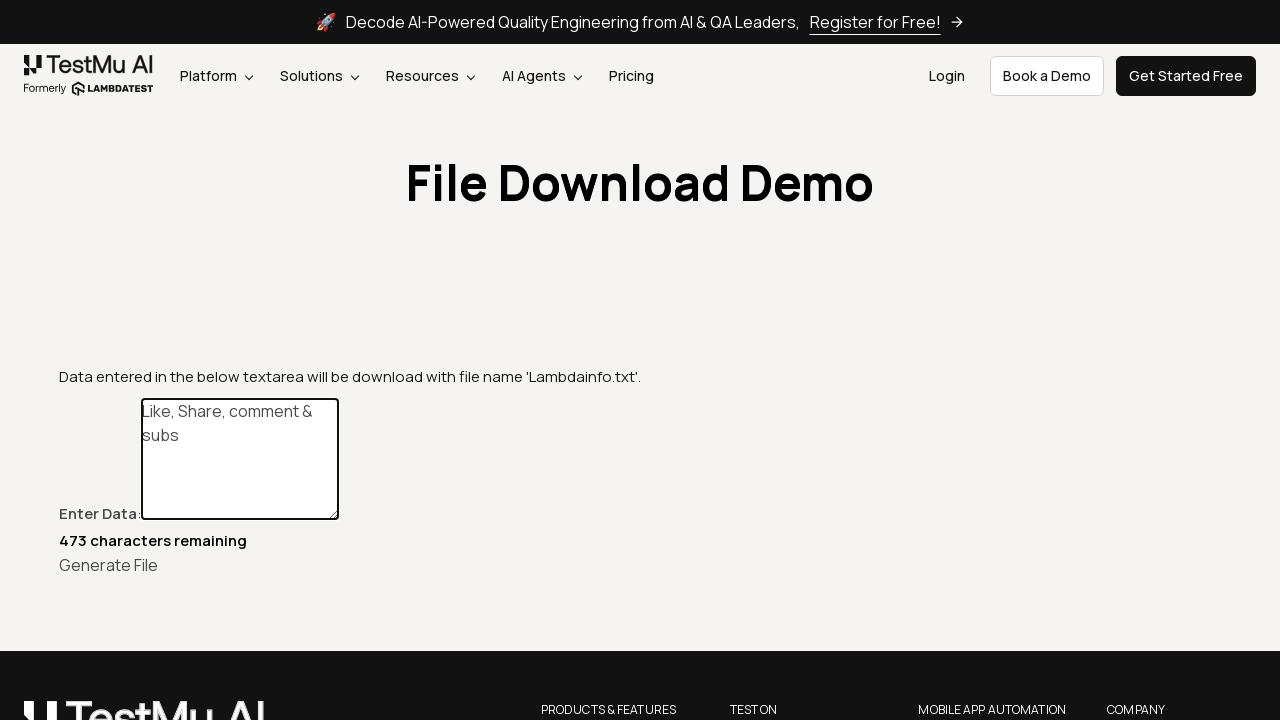

Clicked create button to generate file at (108, 564) on #create
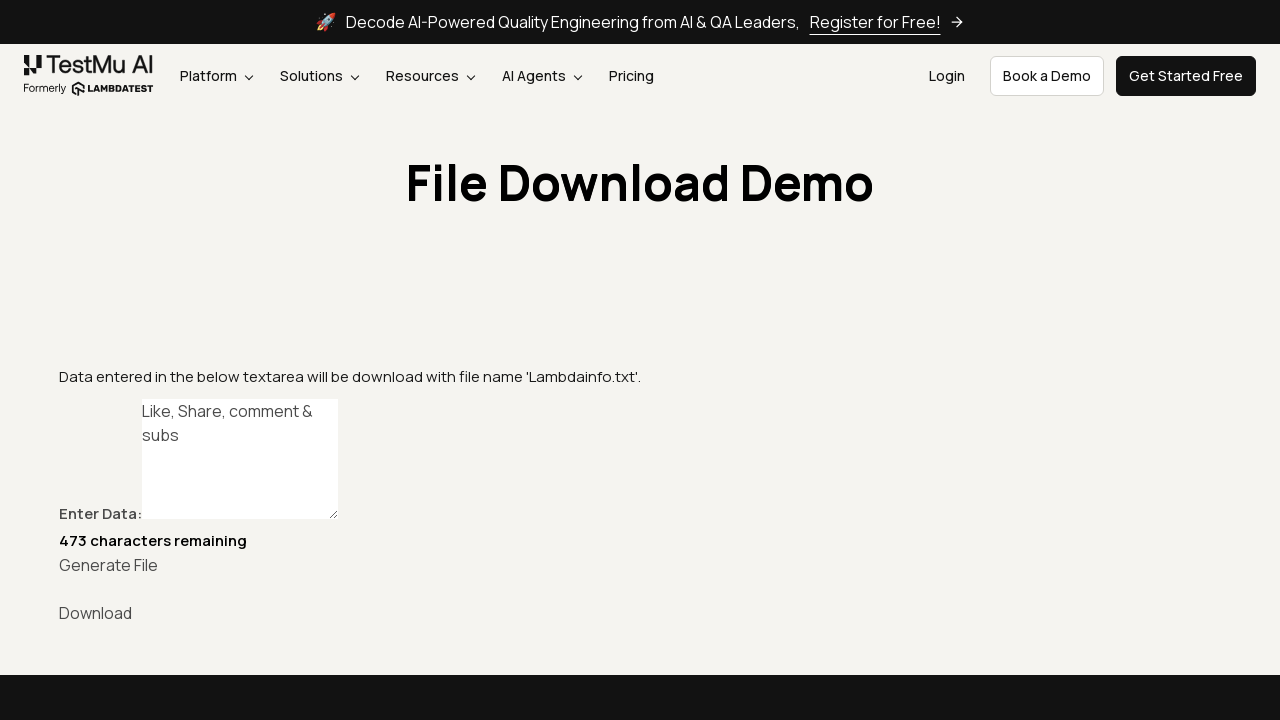

Clicked download link and file download started at (640, 612) on #link-to-download
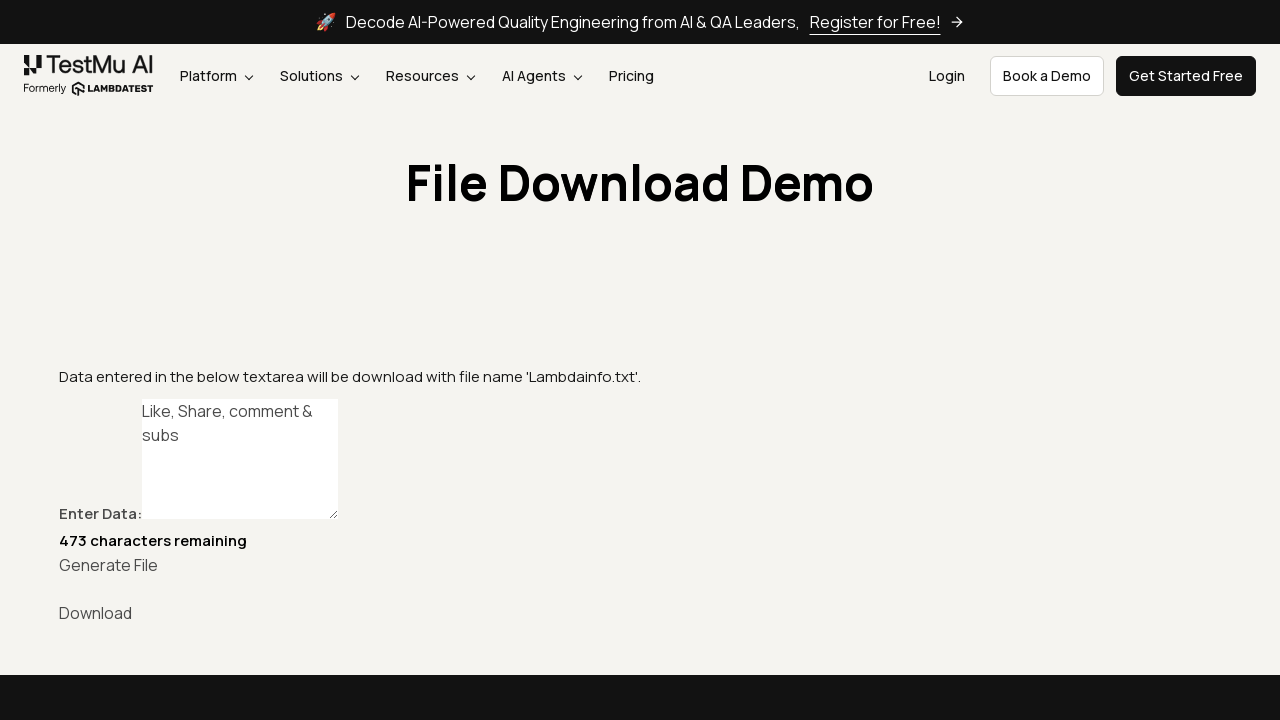

File download completed successfully
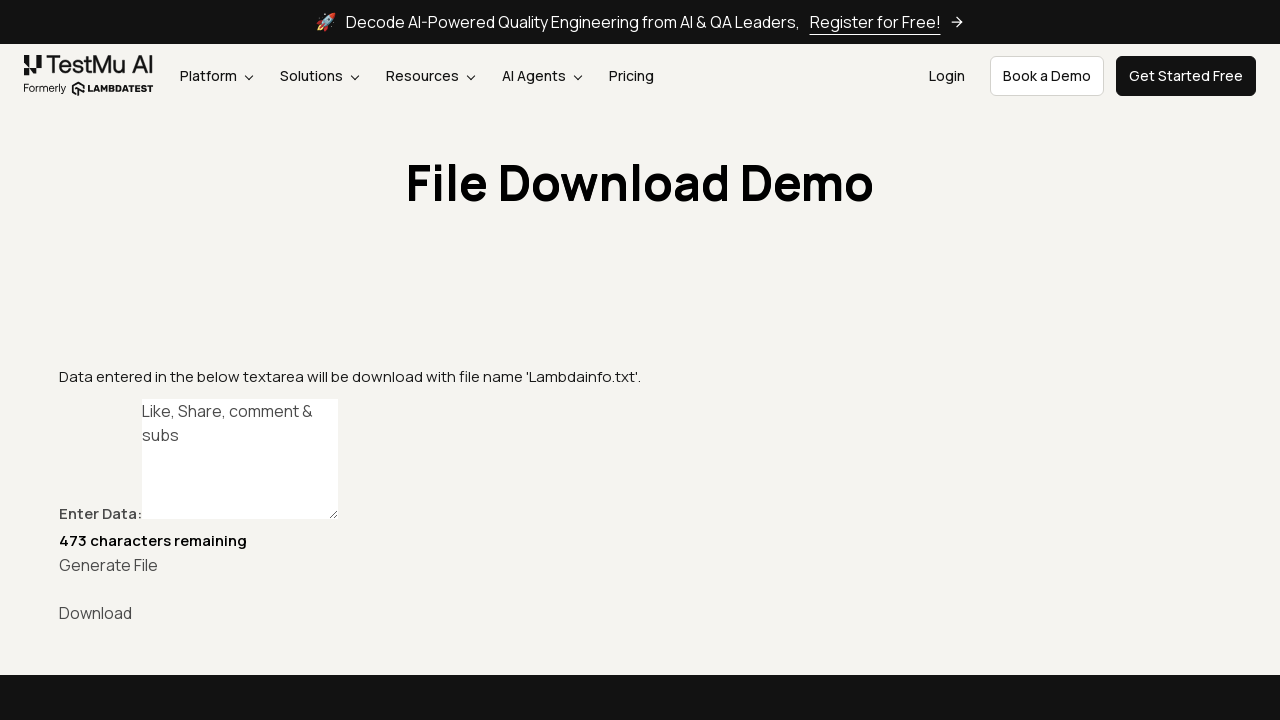

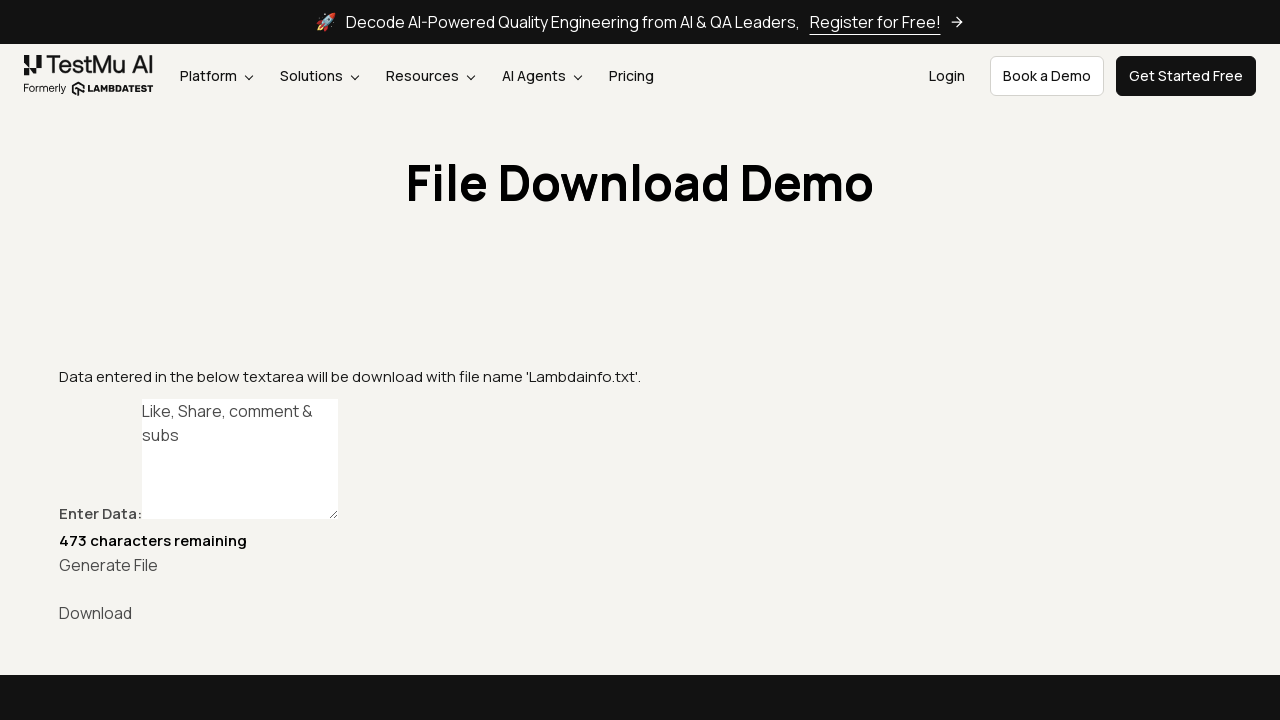